Tests alert functionality by entering a name in a text field, triggering an alert, and handling the alert dialog

Starting URL: https://rahulshettyacademy.com/AutomationPractice/

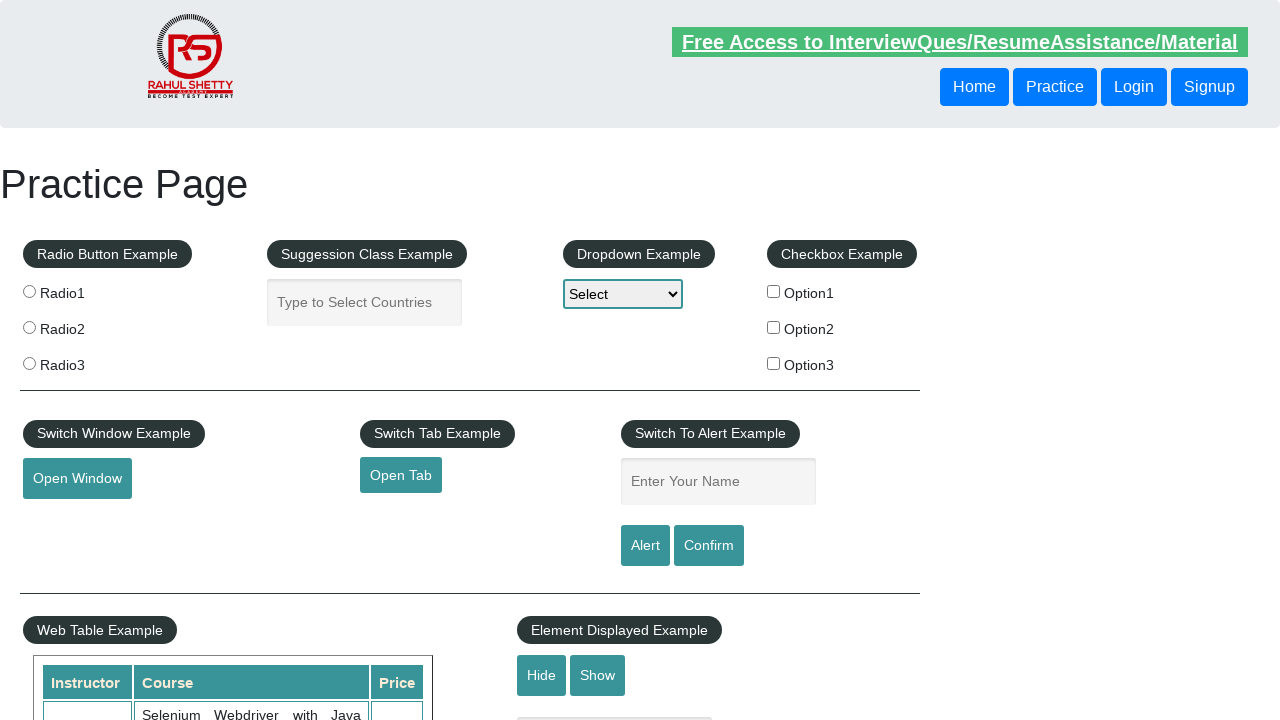

Navigated to AutomationPractice URL
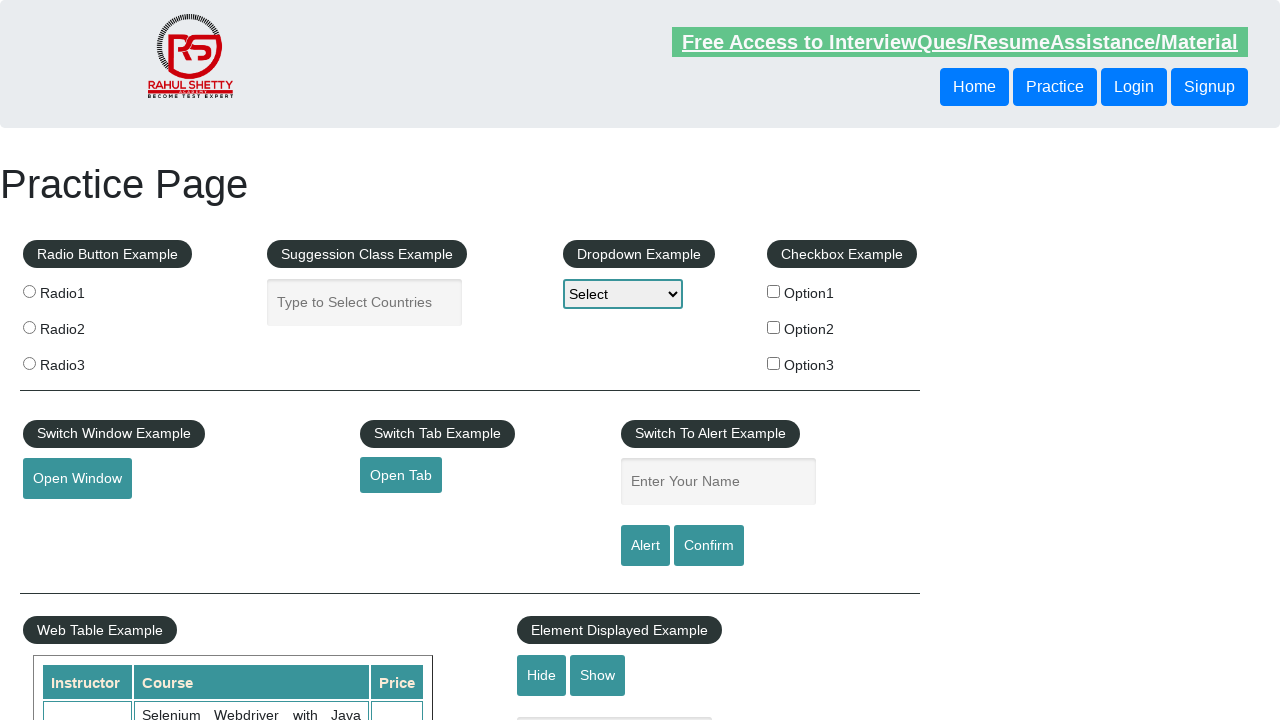

Entered 'TestUser123' in the name text field on input#name
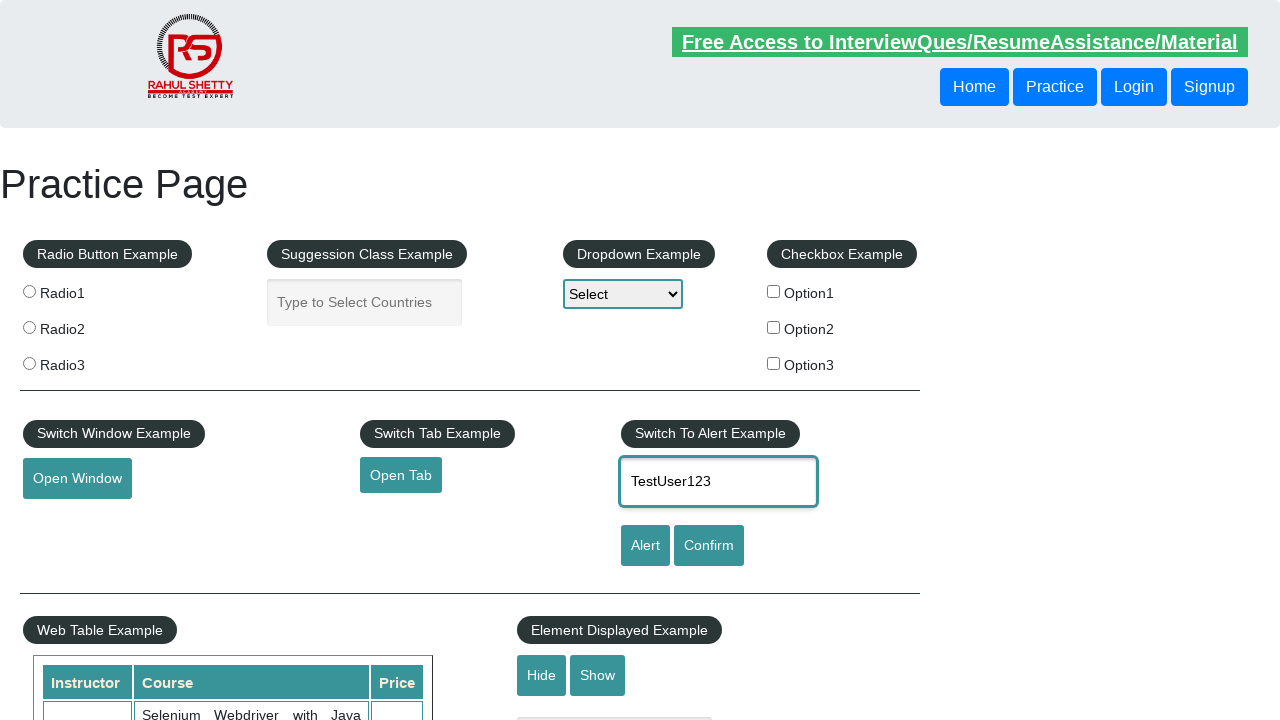

Clicked the alert button to trigger alert dialog at (645, 546) on input#alertbtn
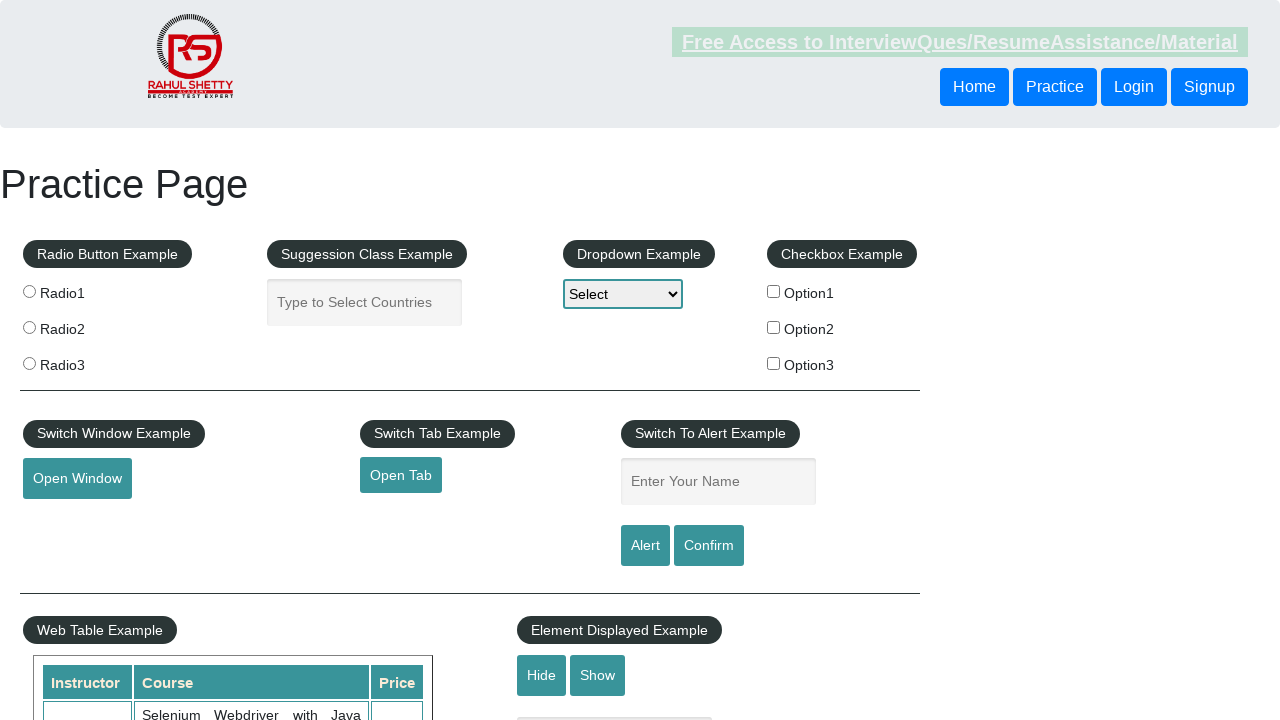

Alert dialog dismissed
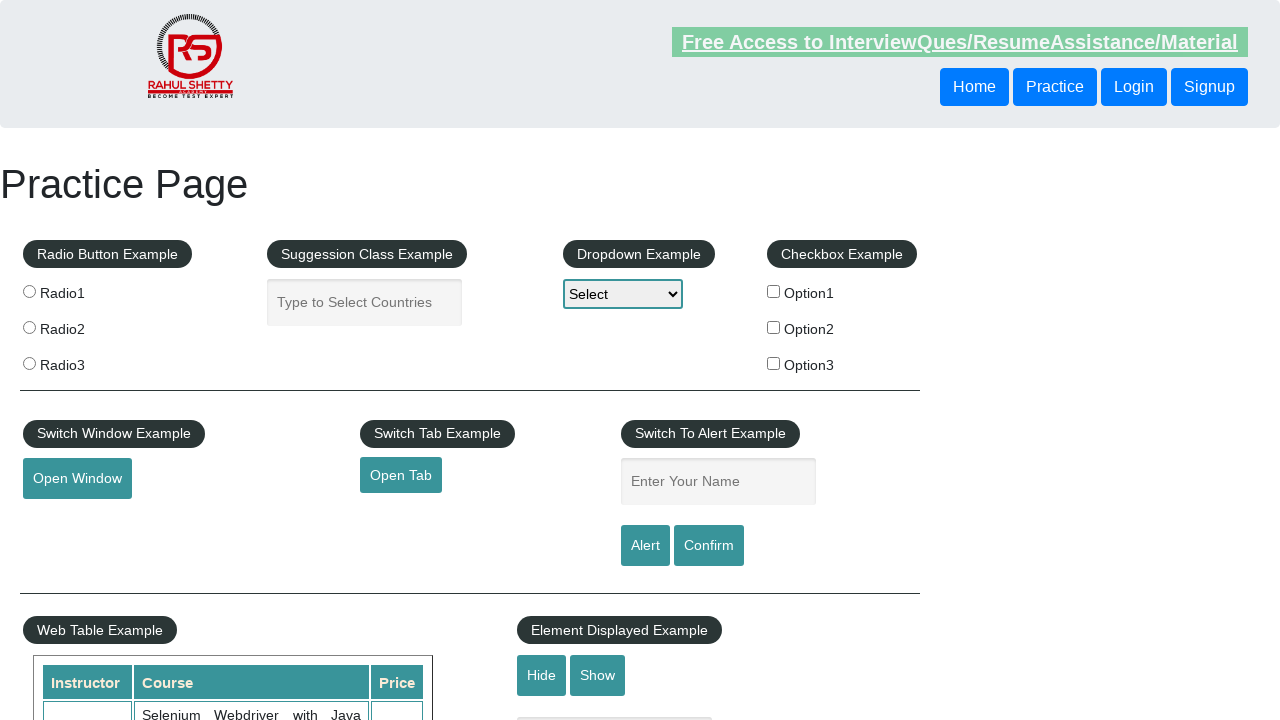

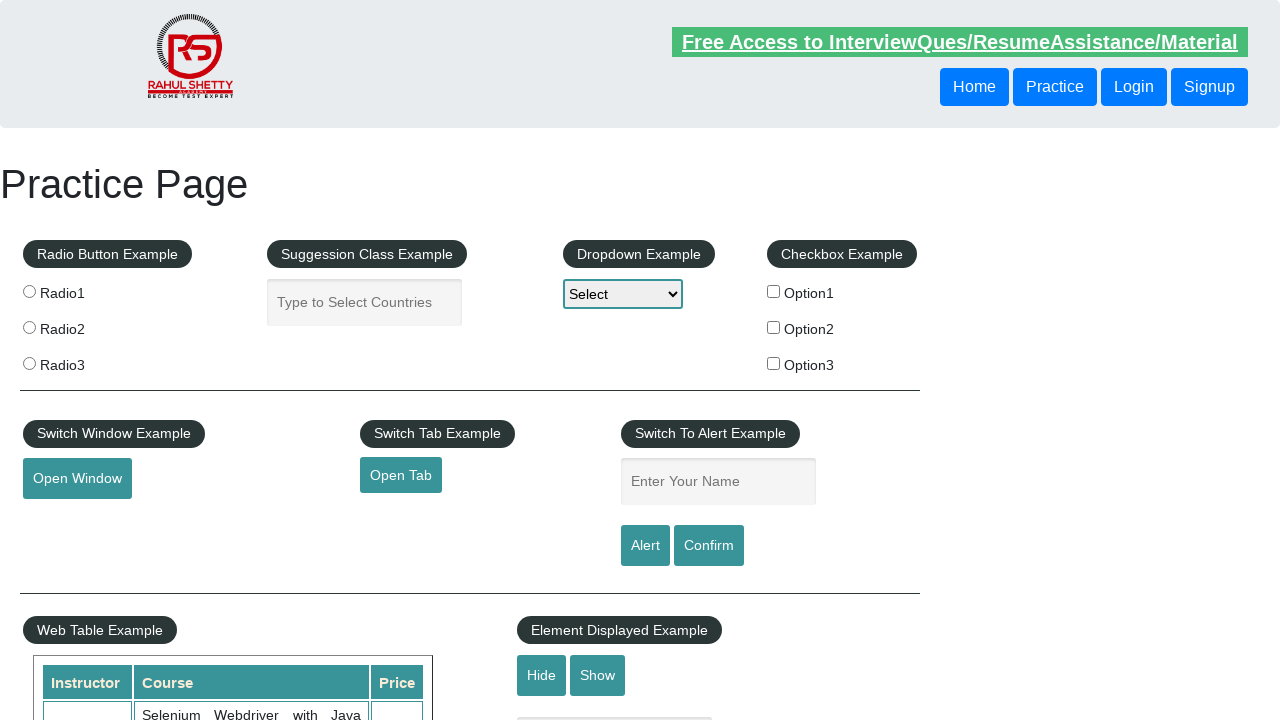